Tests checkbox functionality by navigating to the Checkboxes page, validating initial states of two checkboxes, selecting the first checkbox, then deselecting both checkboxes while verifying their states throughout.

Starting URL: http://the-internet.herokuapp.com/

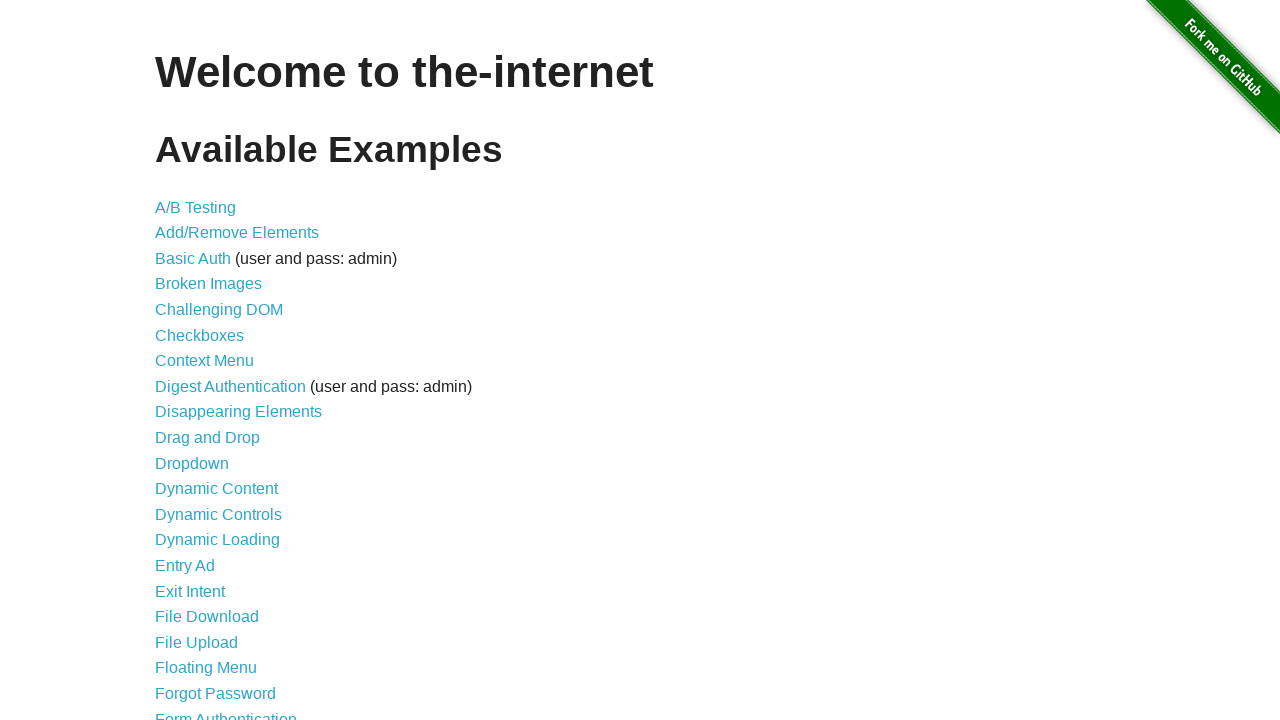

Clicked on 'Checkboxes' link to navigate to checkbox test page at (200, 335) on a:has-text('Checkboxes')
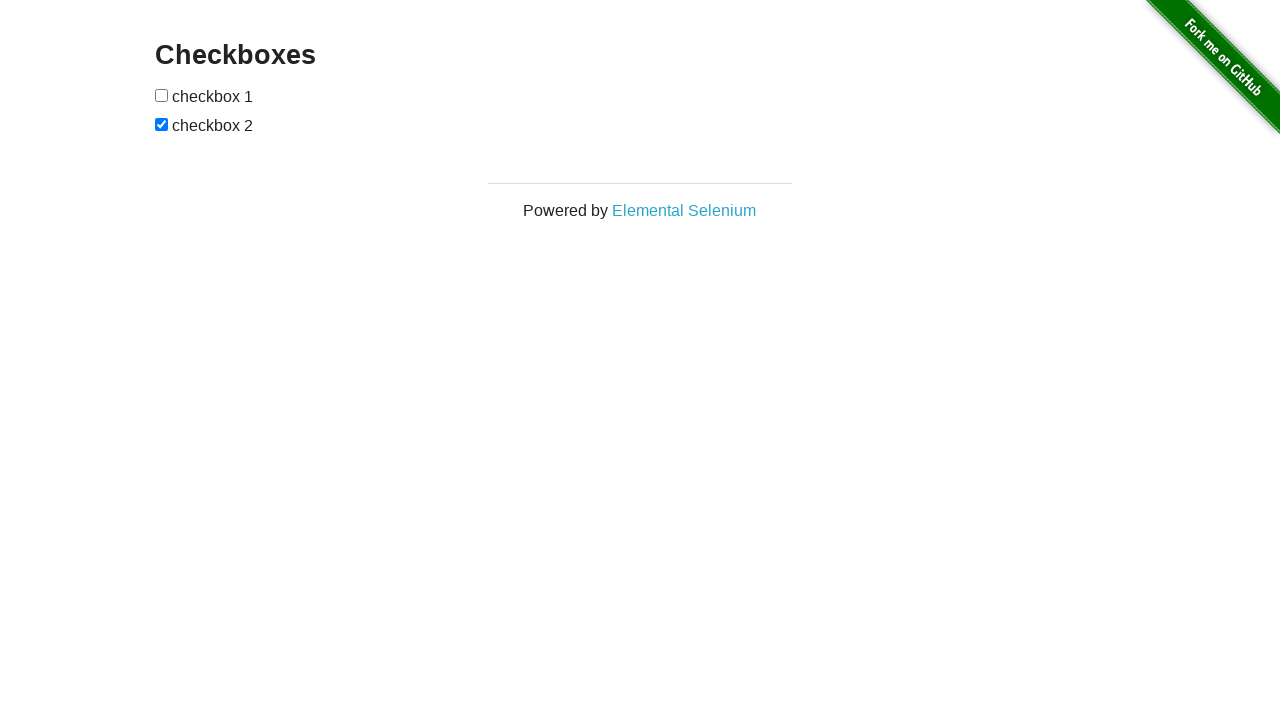

Waited for checkboxes to be visible on the page
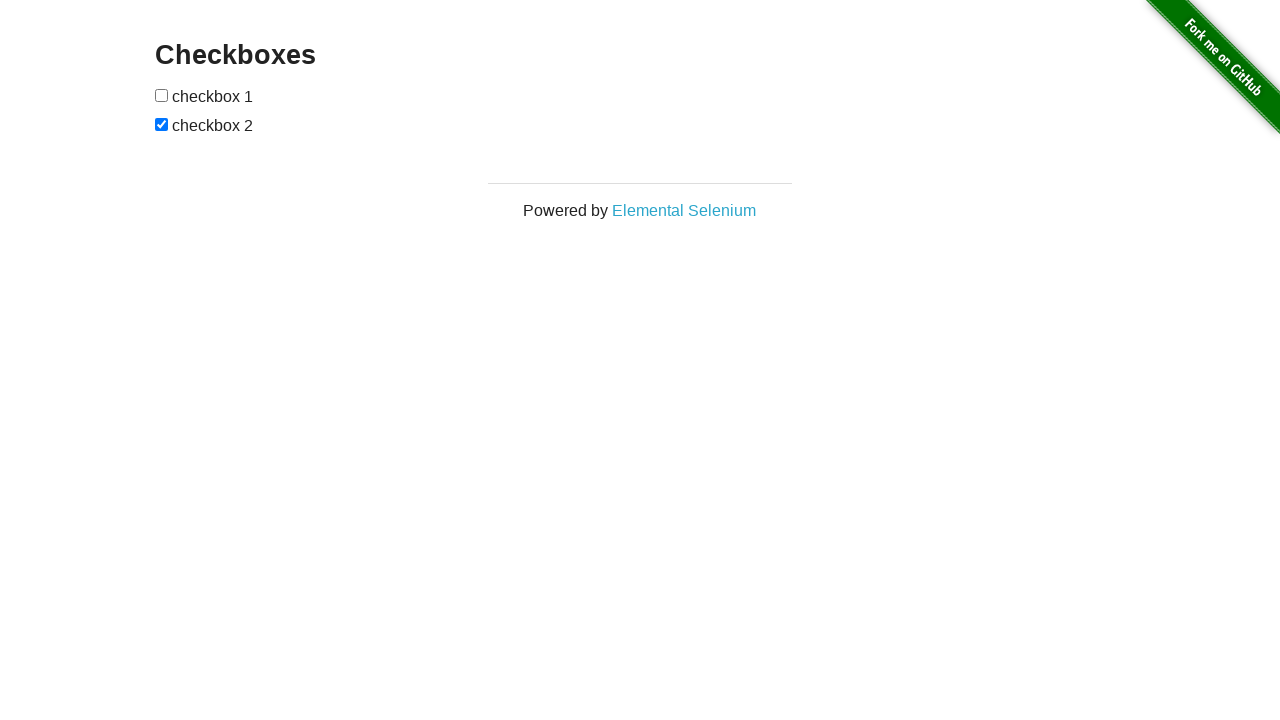

Retrieved checkbox elements from the page
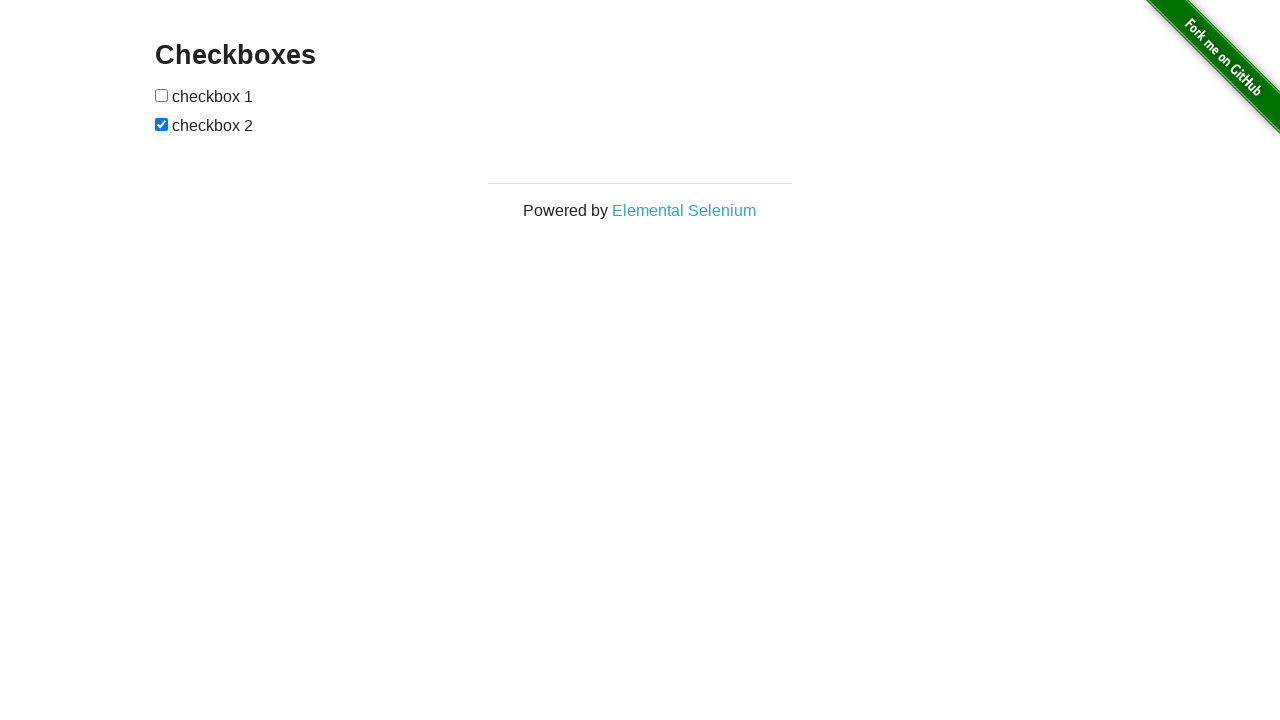

Verified first checkbox is visible
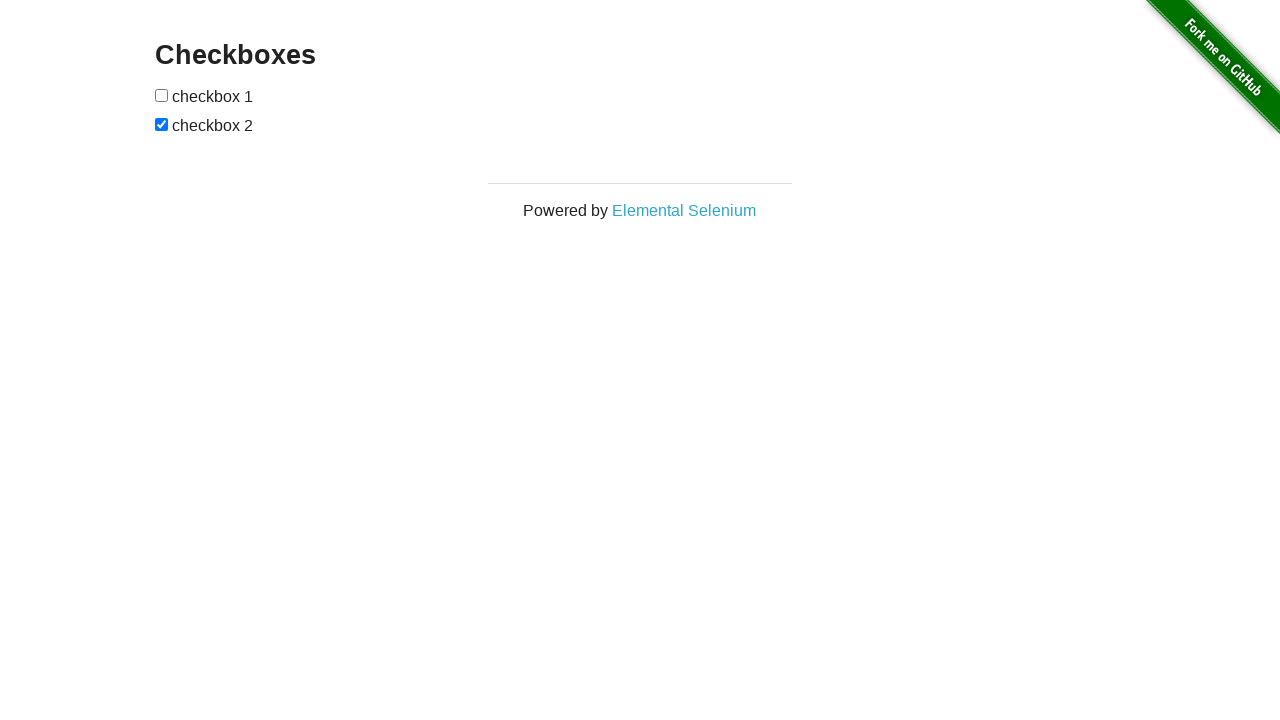

Verified first checkbox is enabled
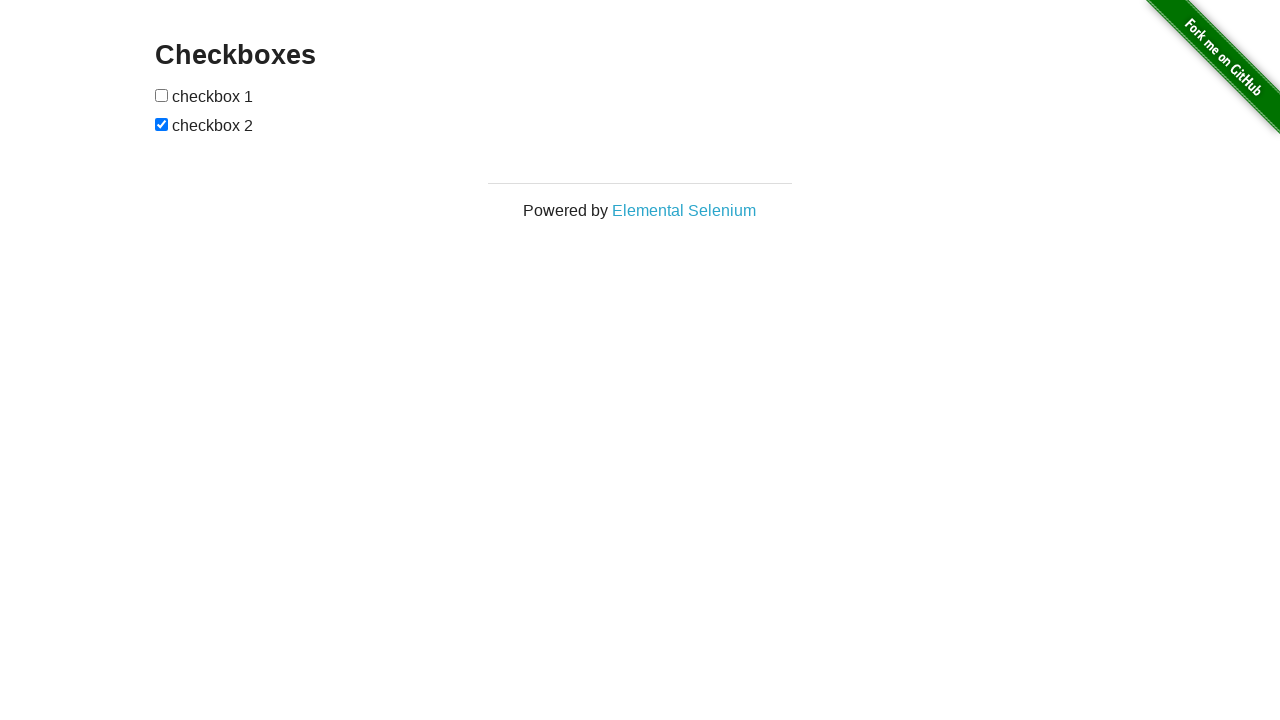

Verified second checkbox is visible
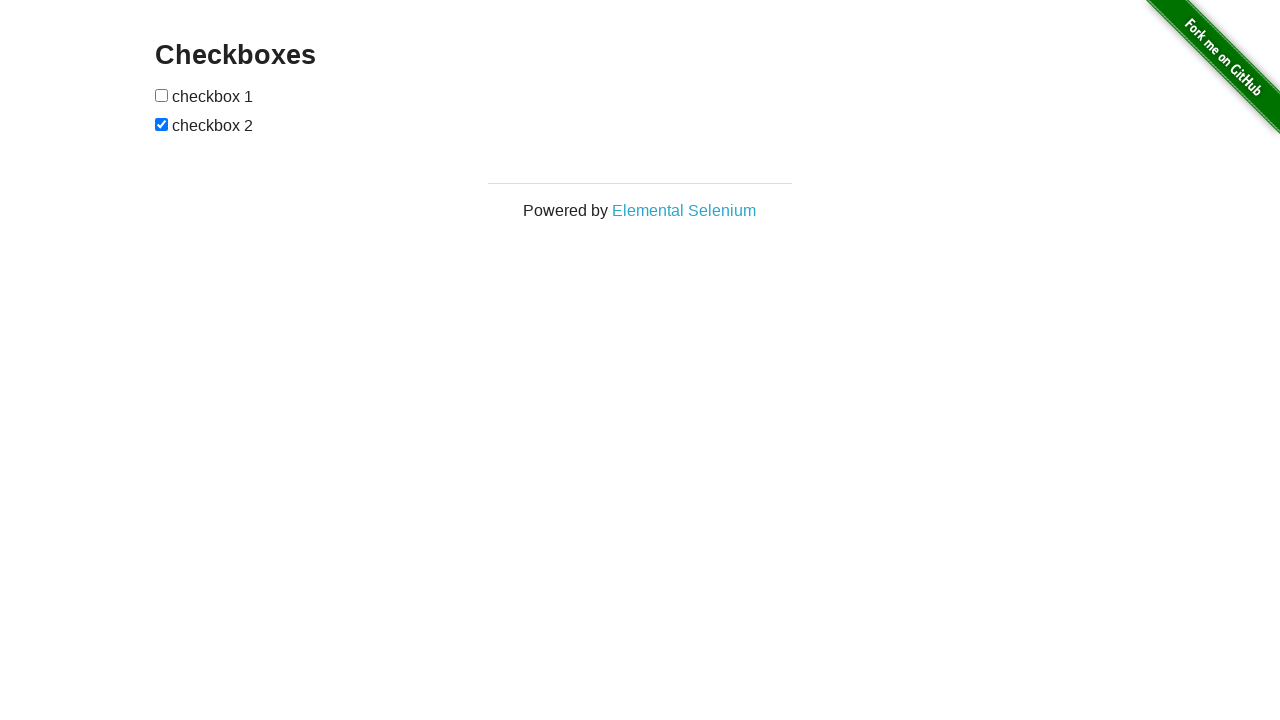

Verified second checkbox is enabled
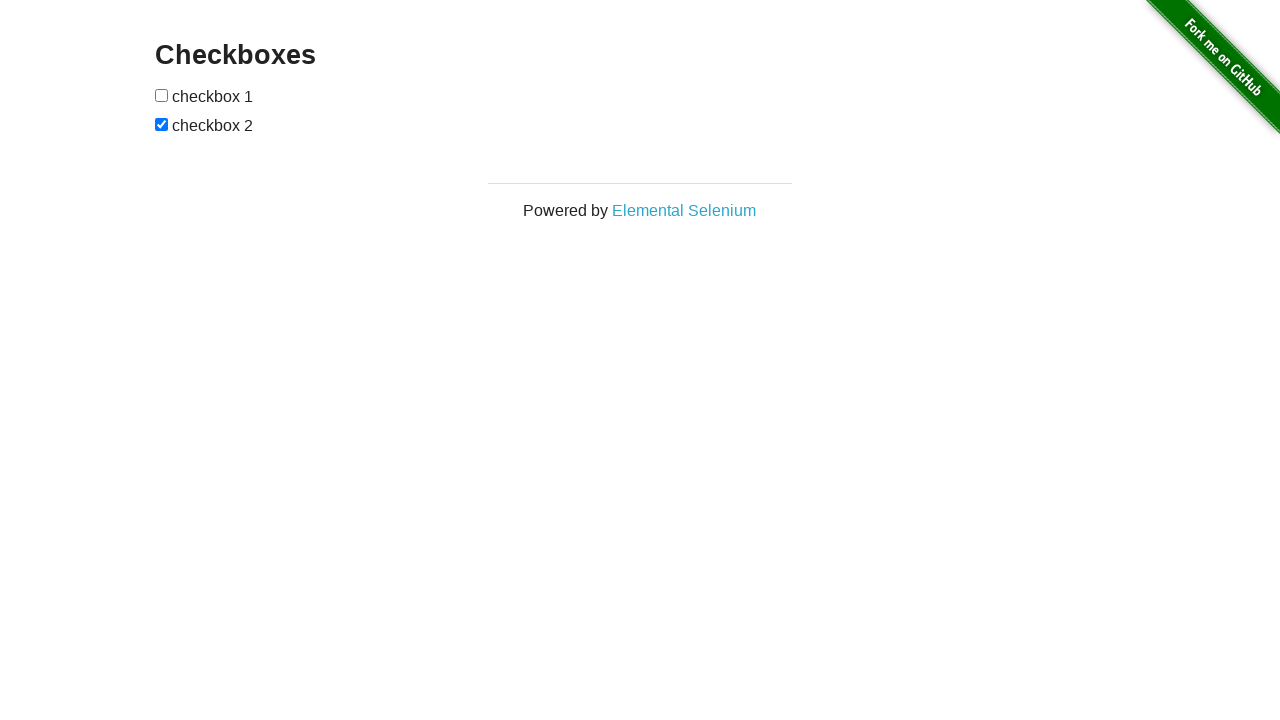

Verified first checkbox is initially unchecked
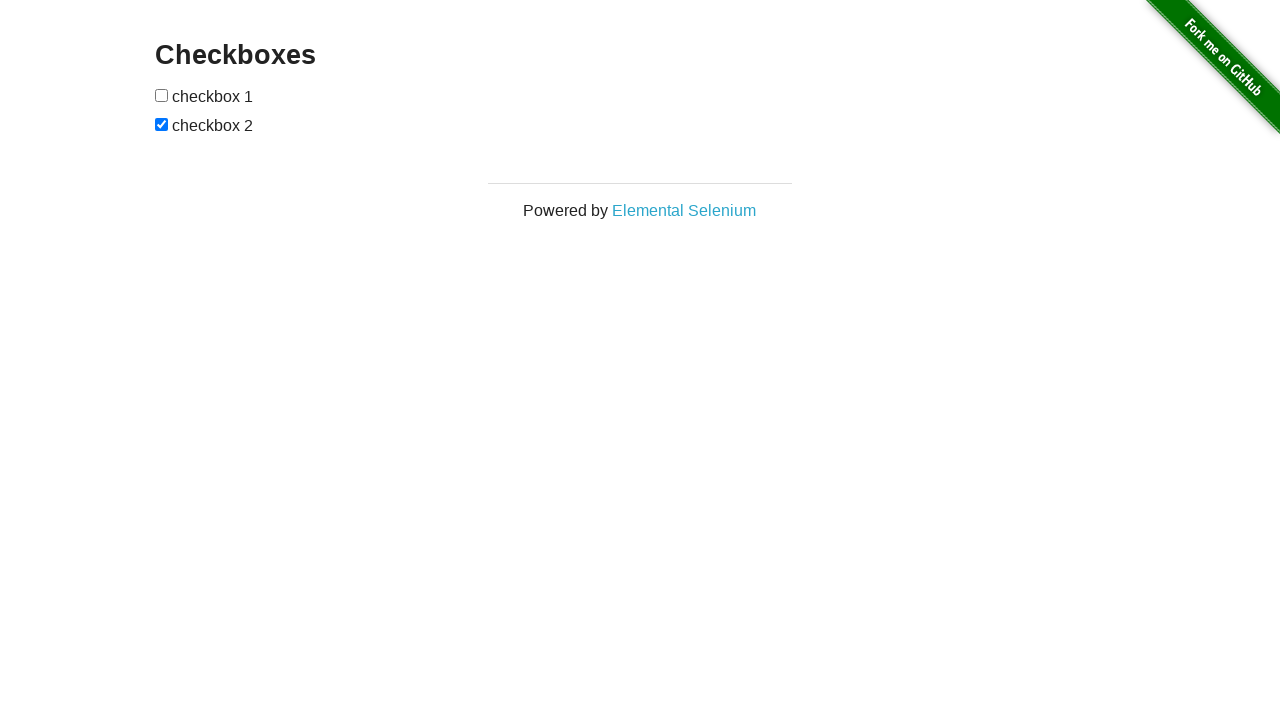

Verified second checkbox is initially checked
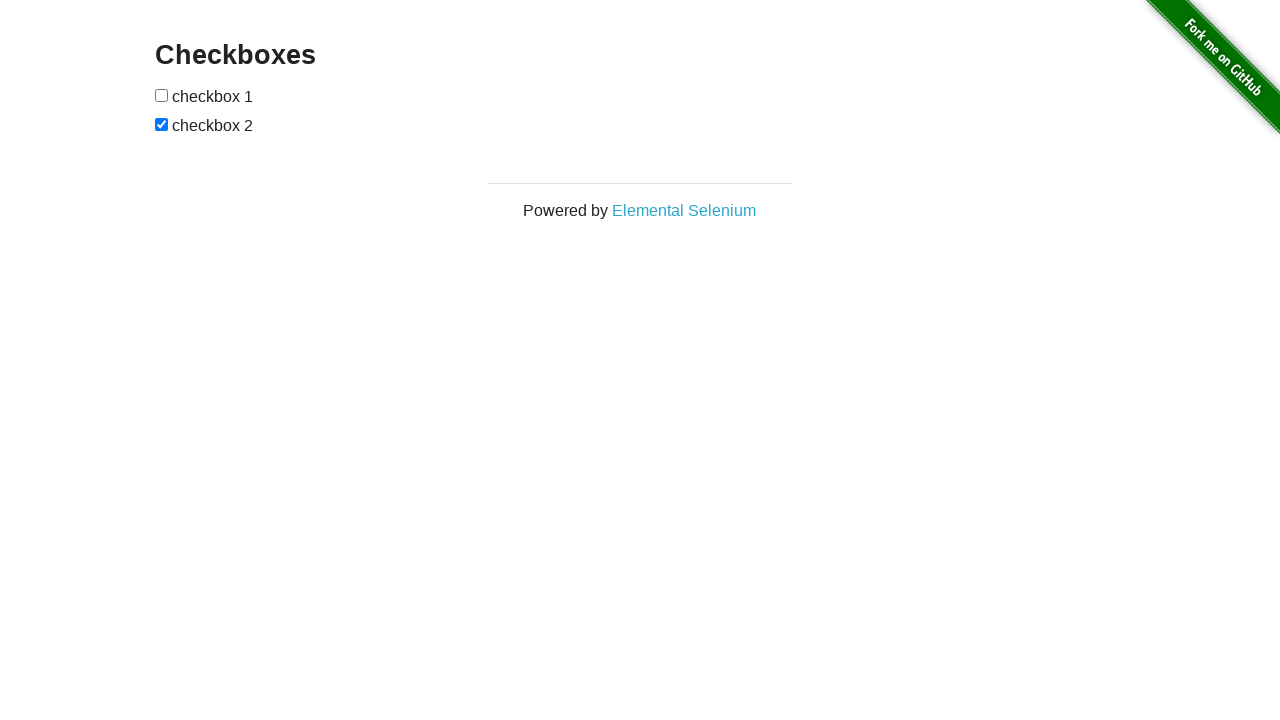

Clicked on first checkbox to select it at (162, 95) on input[type='checkbox'] >> nth=0
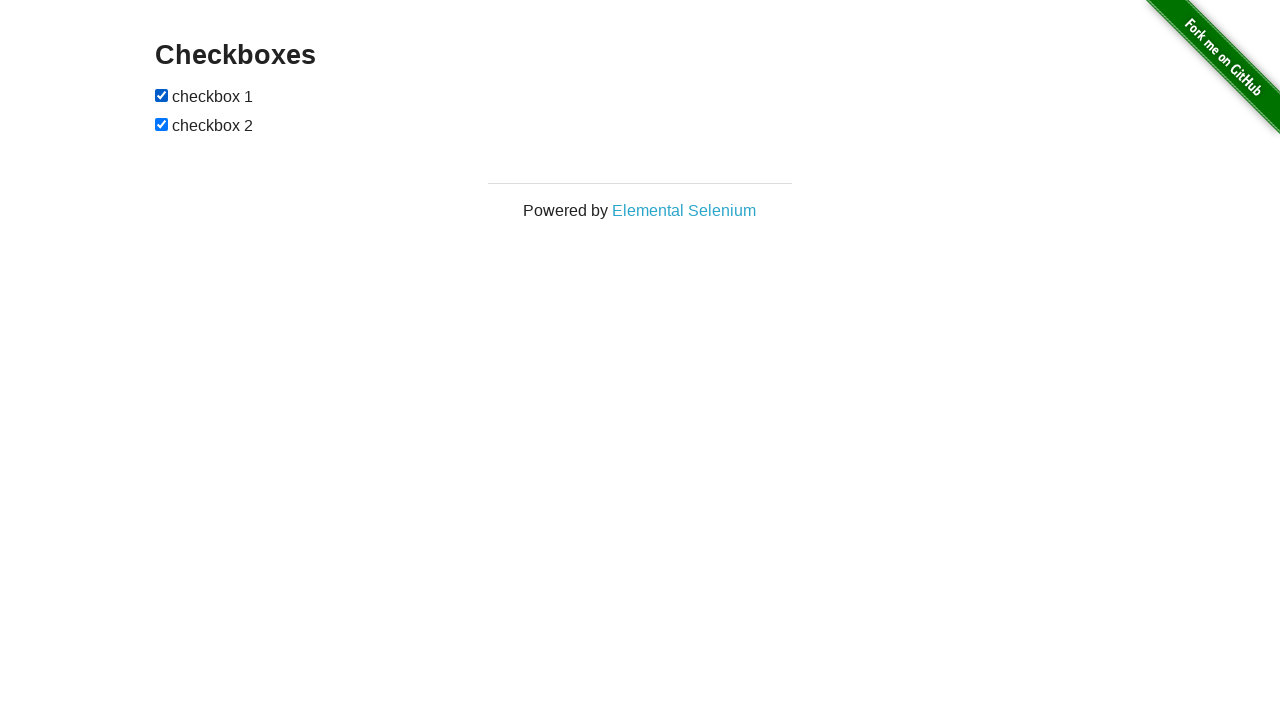

Verified first checkbox is now checked
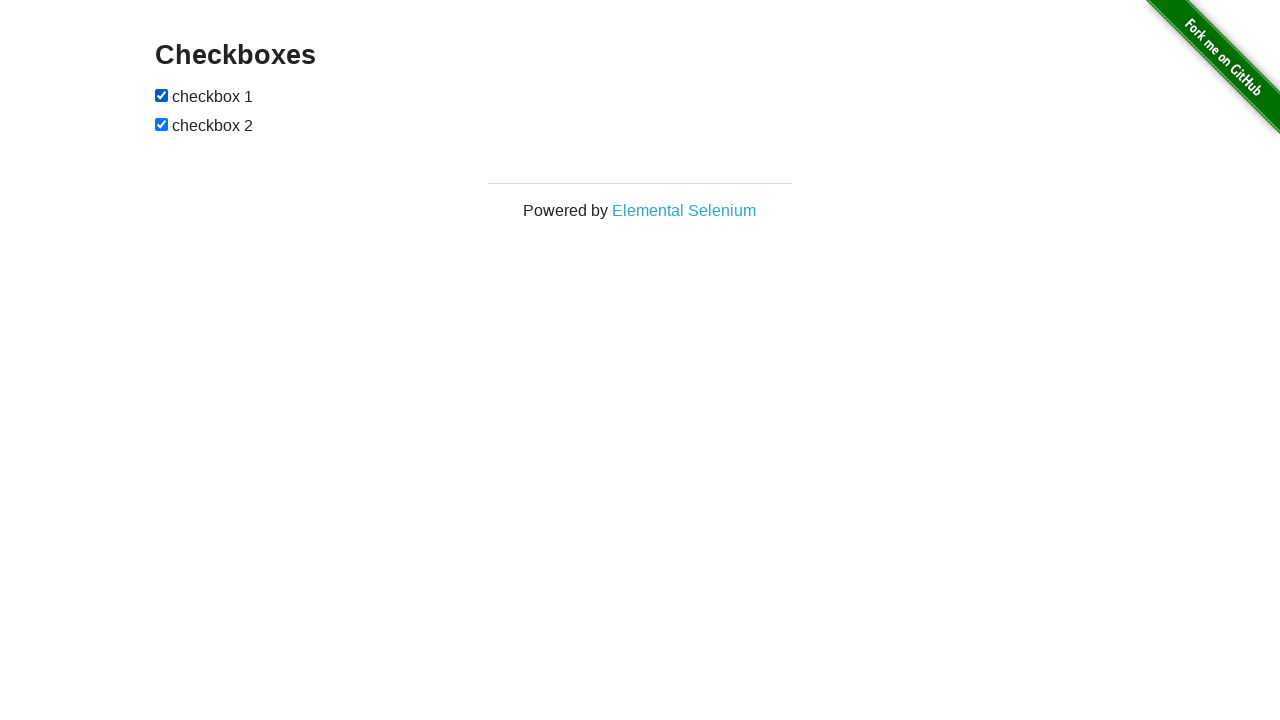

Clicked on first checkbox to deselect it at (162, 95) on input[type='checkbox'] >> nth=0
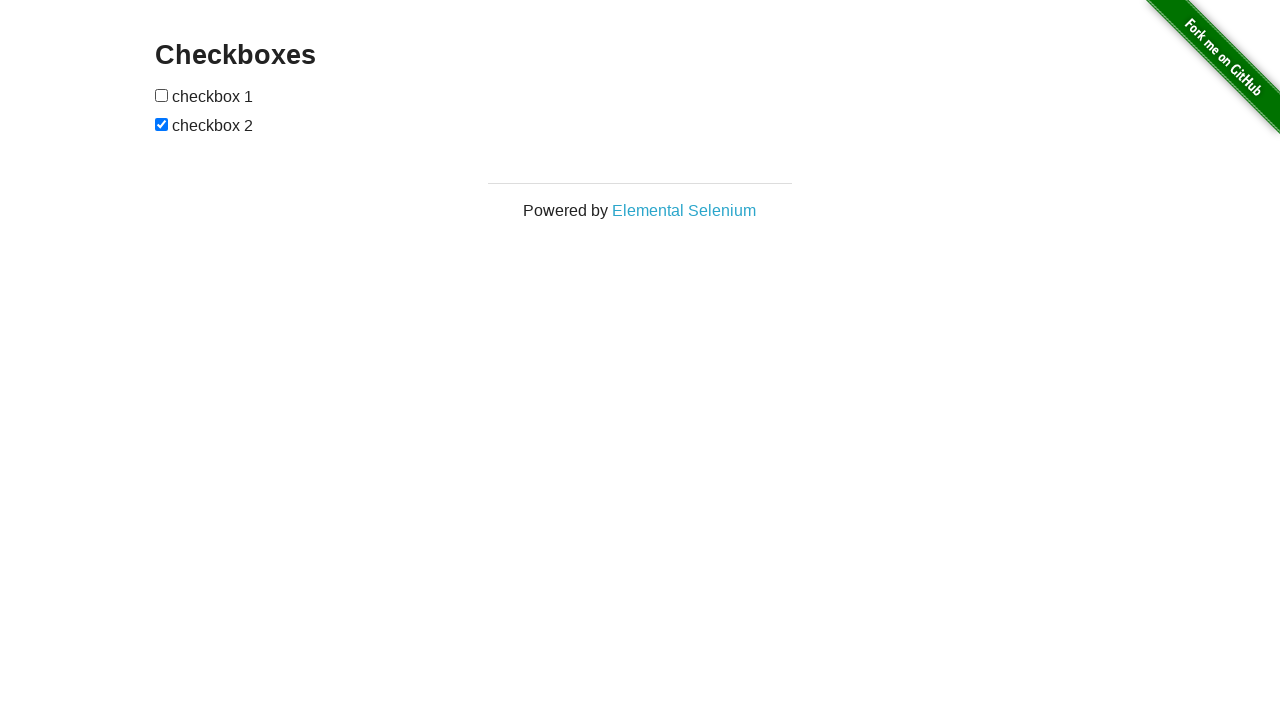

Verified first checkbox is now unchecked
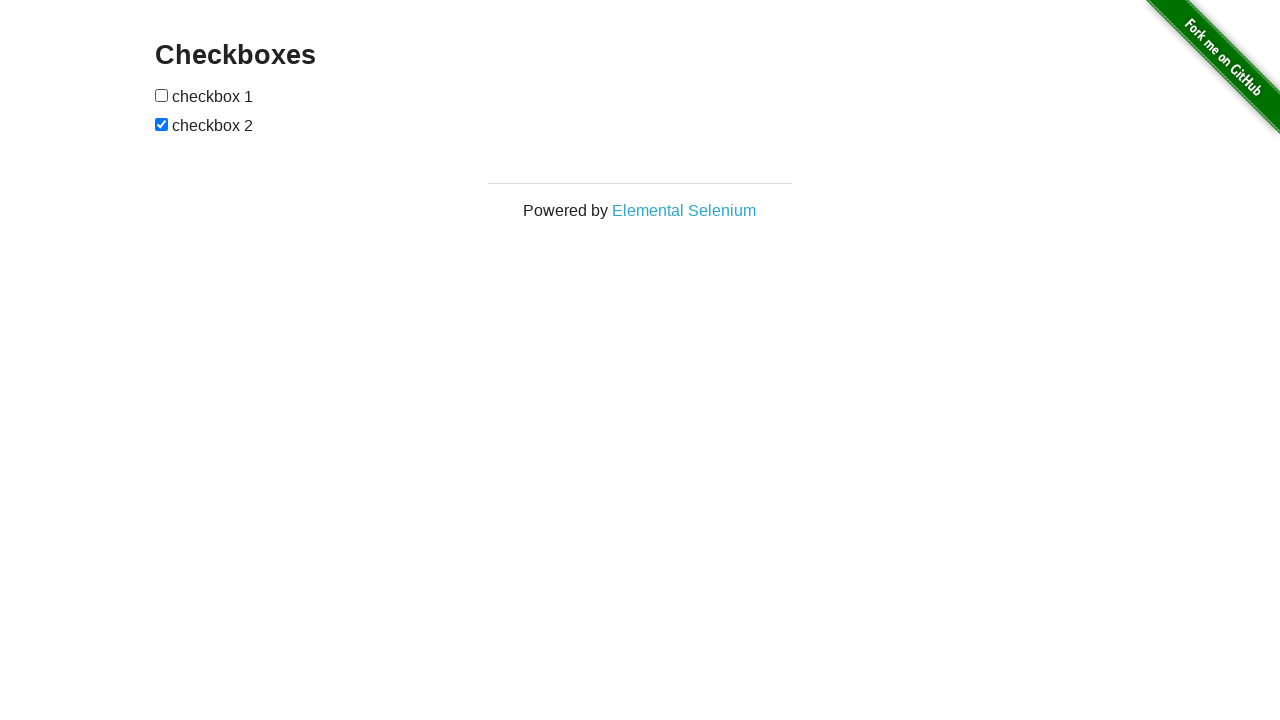

Clicked on second checkbox to deselect it at (162, 124) on input[type='checkbox'] >> nth=1
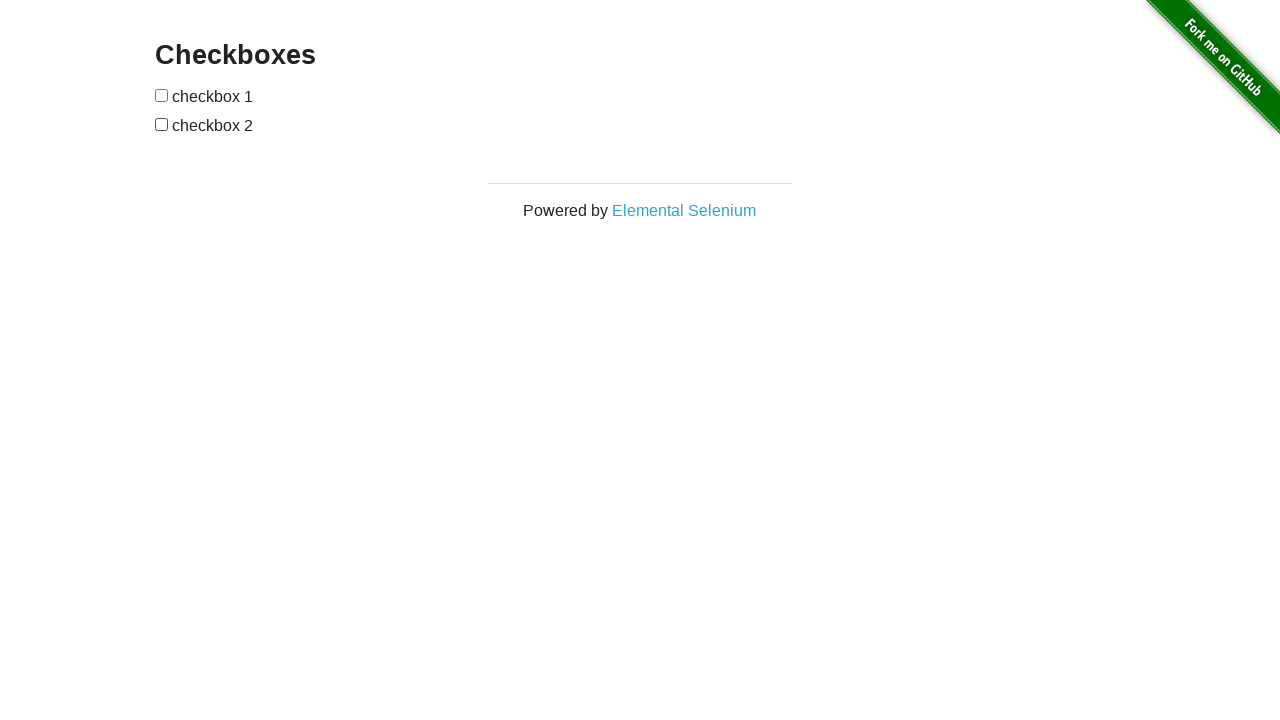

Verified second checkbox is now unchecked
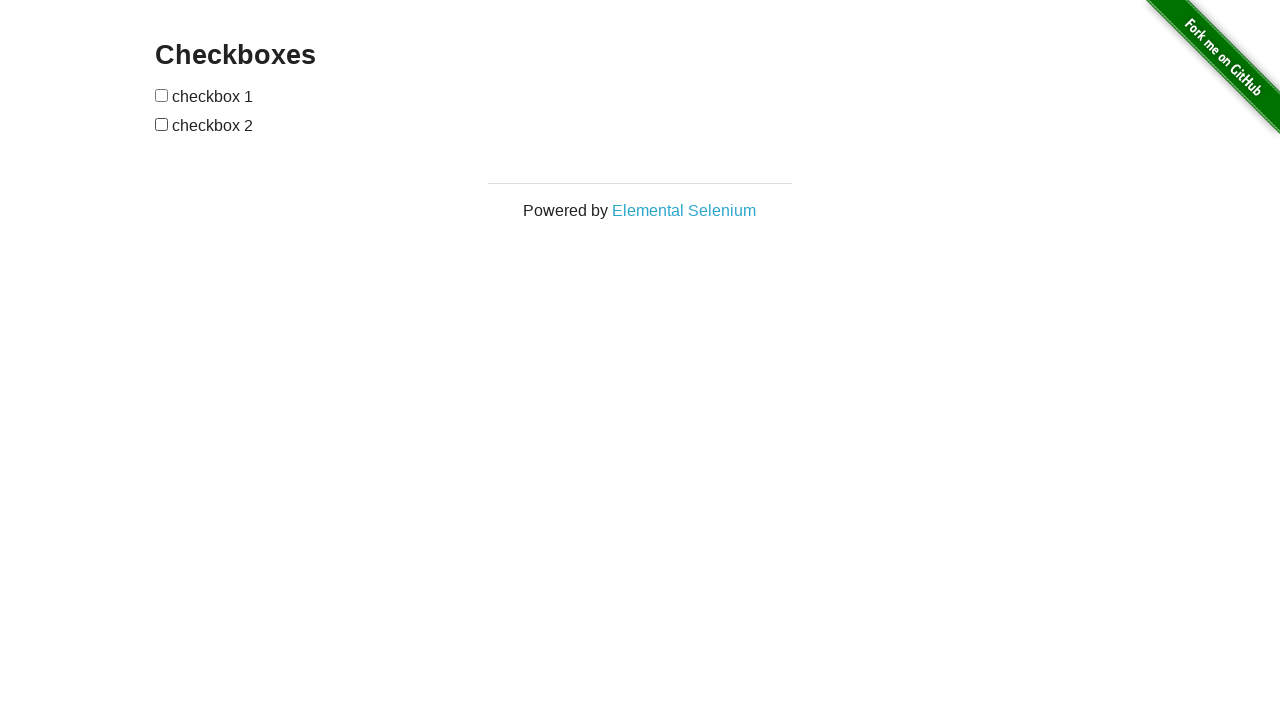

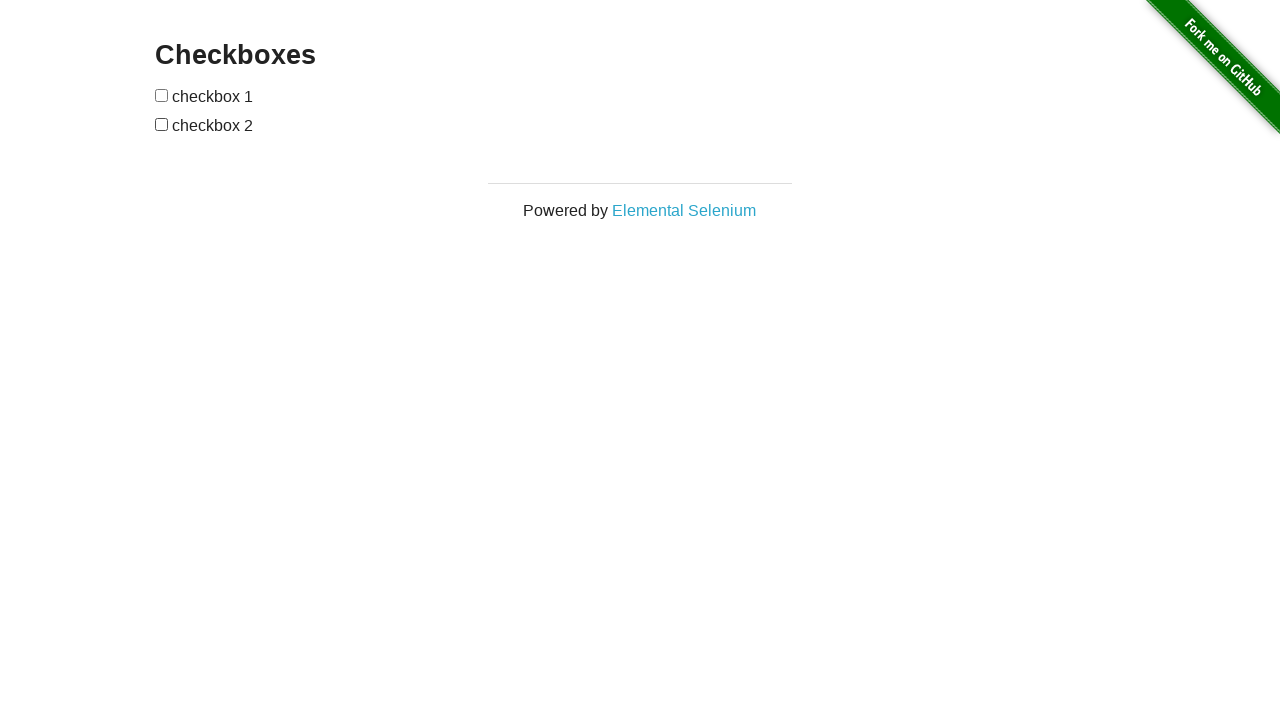